Tests a flight booking form by selecting origin and destination airports, choosing a date, adding passengers, and selecting currency

Starting URL: https://rahulshettyacademy.com/dropdownsPractise/

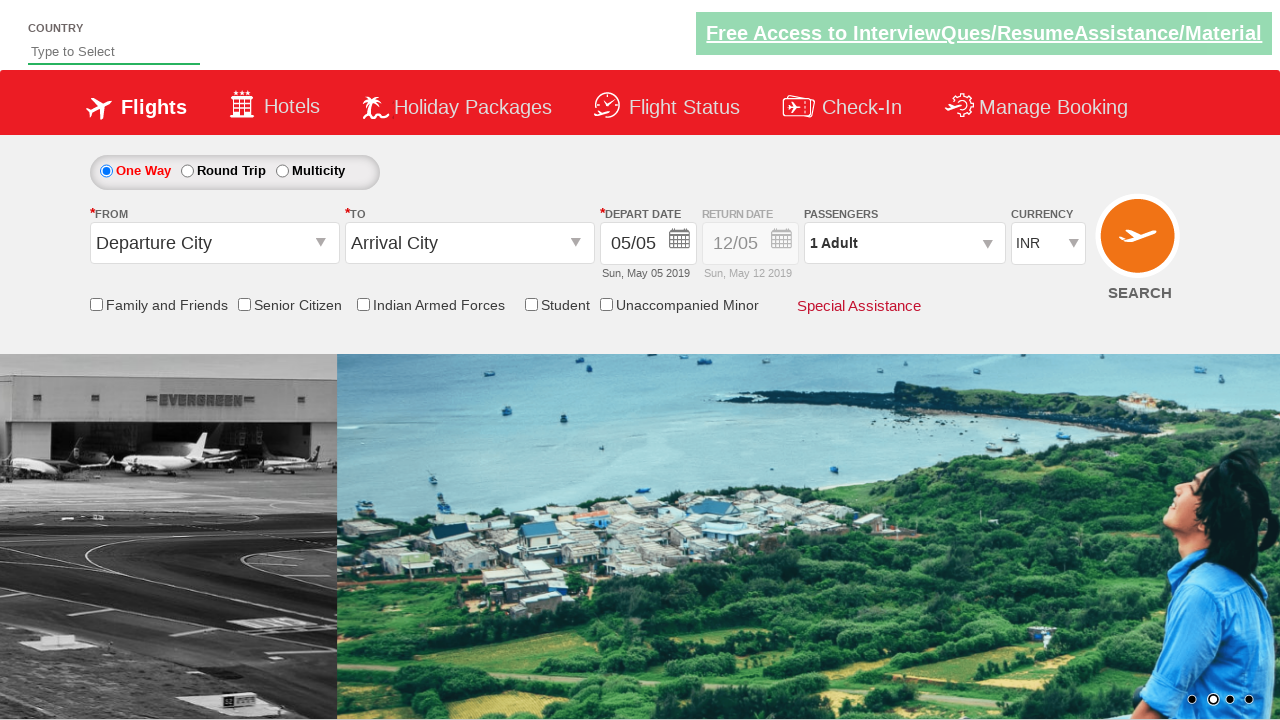

Clicked on origin station field at (214, 243) on input[id*='ctl00_mainContent_ddl_originStation1_CTXT']
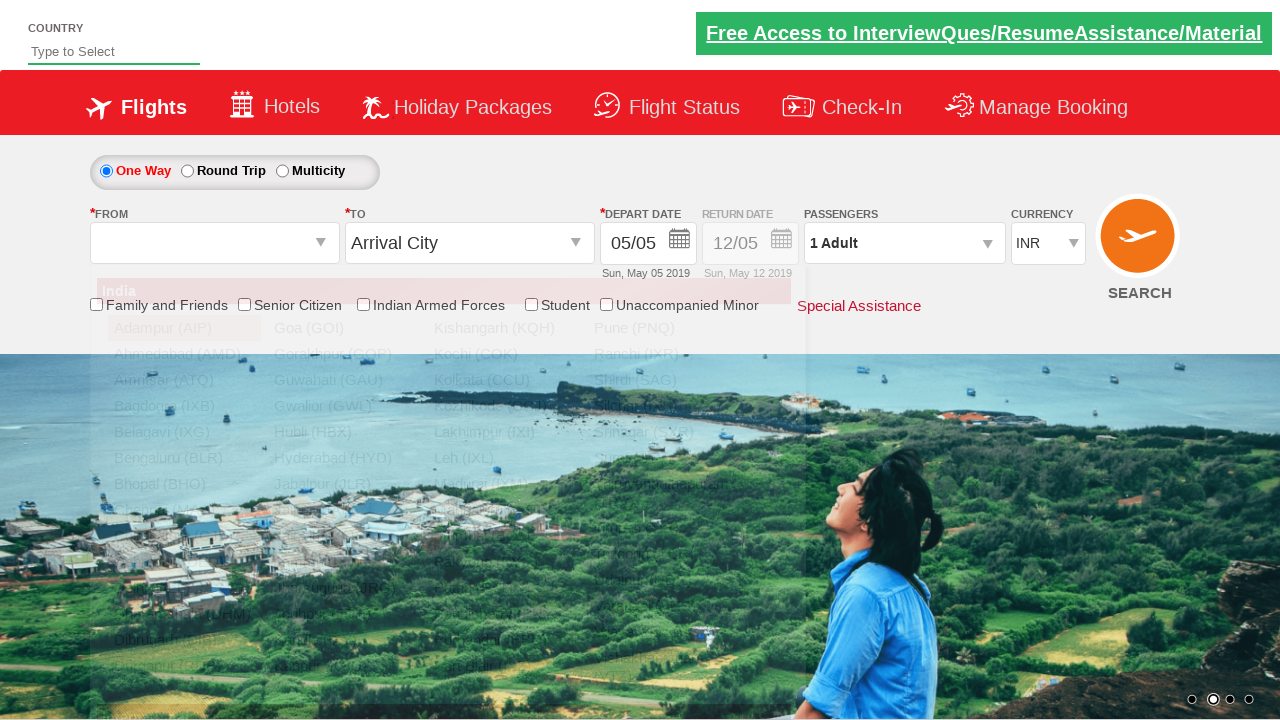

Waited for origin dropdown to load
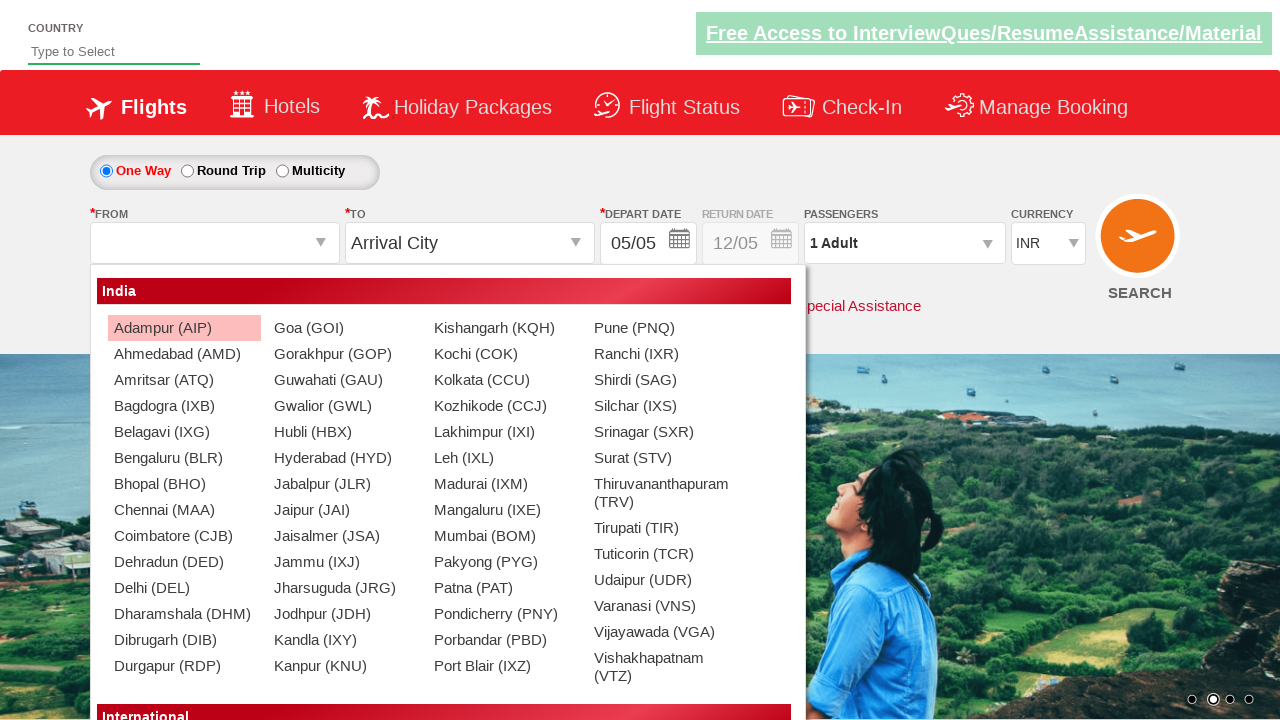

Selected Goa (GOI) as origin airport at (344, 328) on a[value='GOI']
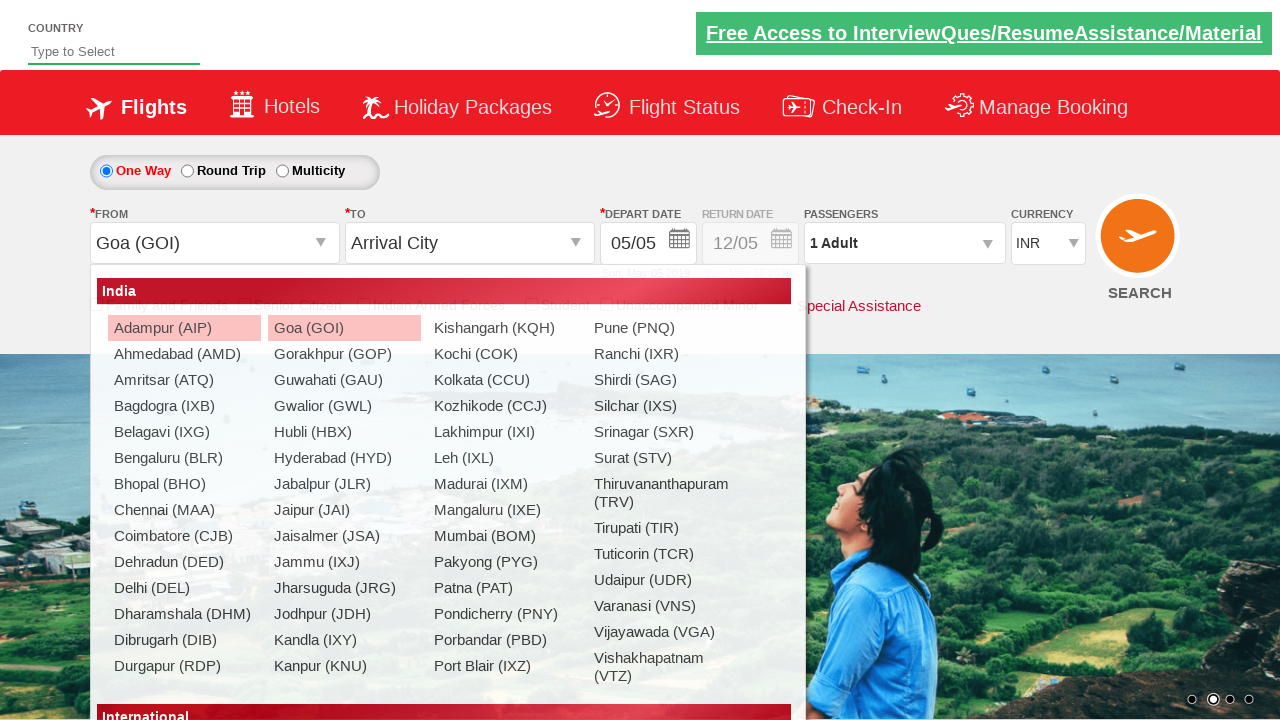

Waited for destination dropdown to load
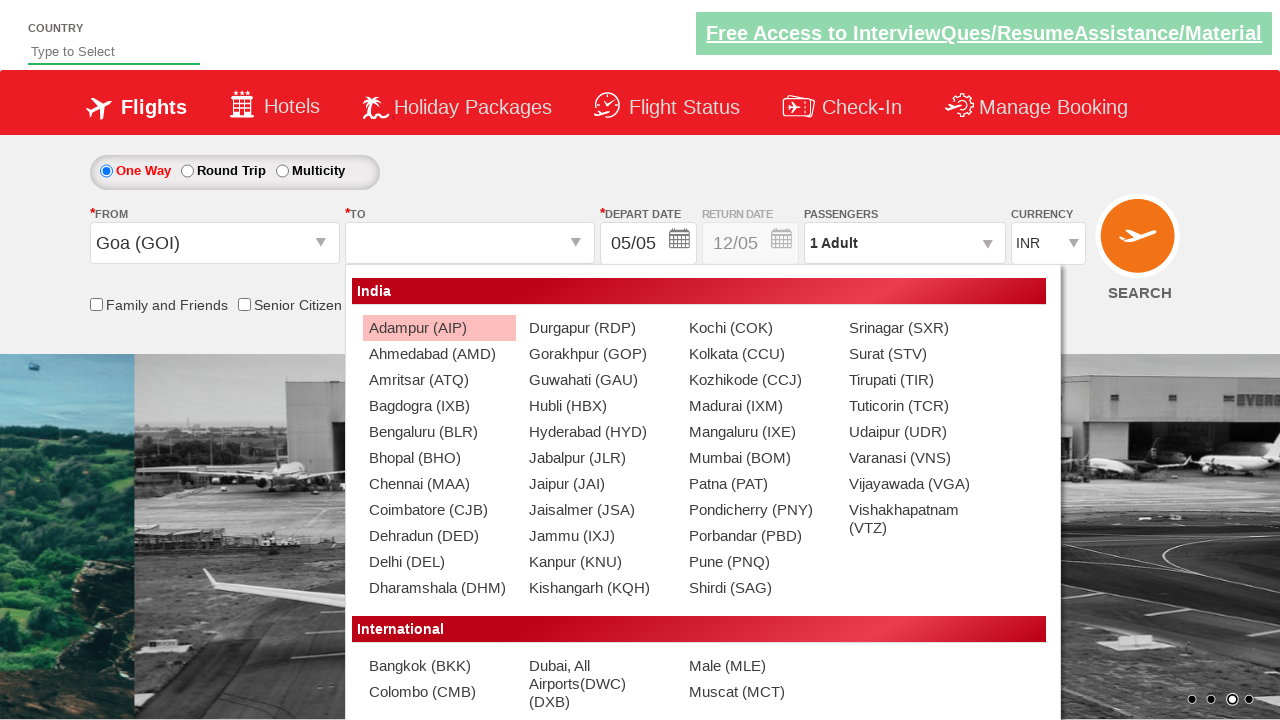

Selected Ahmedabad (AMD) as destination airport at (439, 354) on (//a[@value='AMD'])[2]
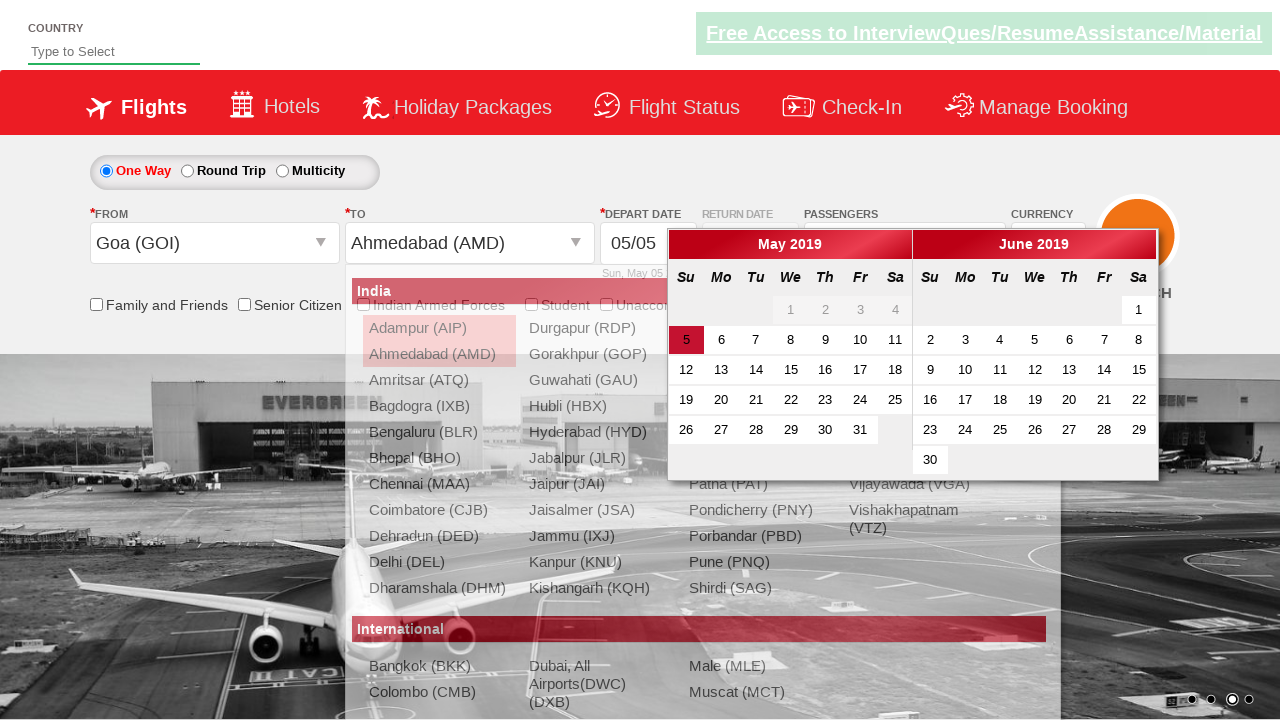

Selected travel date from calendar at (721, 340) on xpath=//*[@id='ui-datepicker-div']/div[1]/table/tbody/tr[2]/td[2]/a
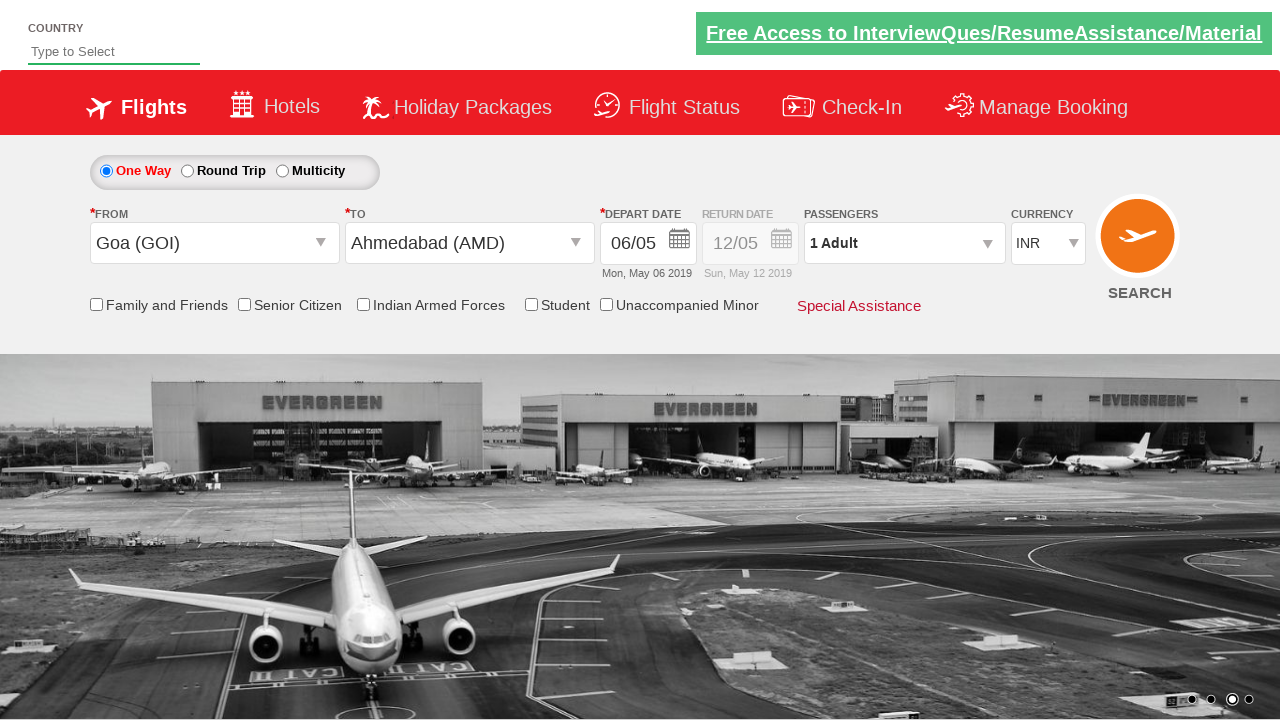

Clicked on passenger info dropdown at (904, 243) on div[id*='info']
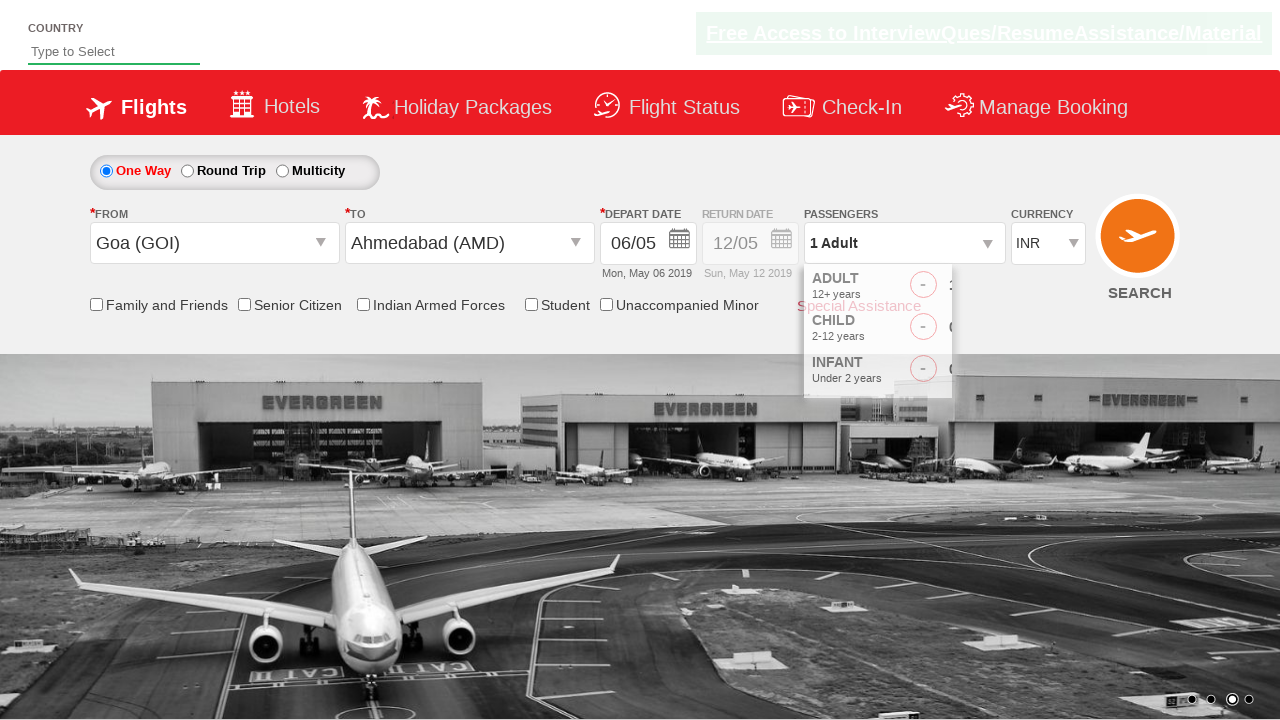

Waited for passenger dropdown to open
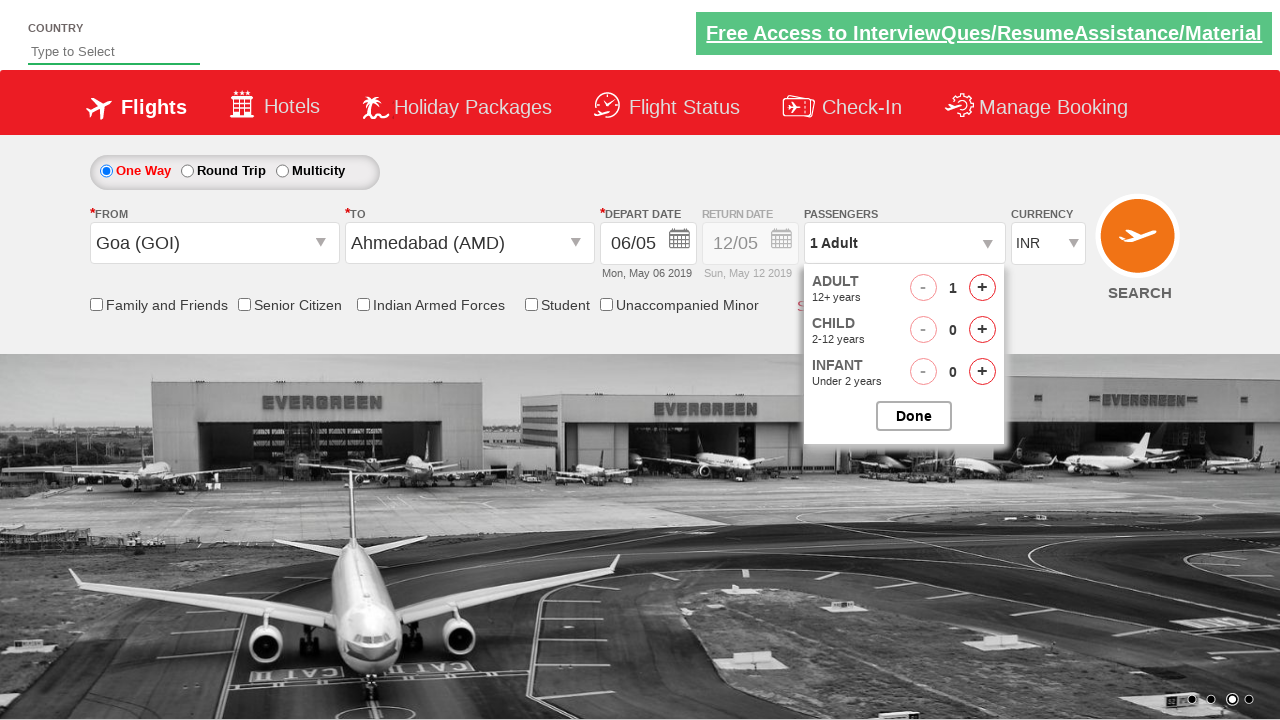

Added adult passenger 1 at (982, 288) on span[id*='hrefIncAdt']
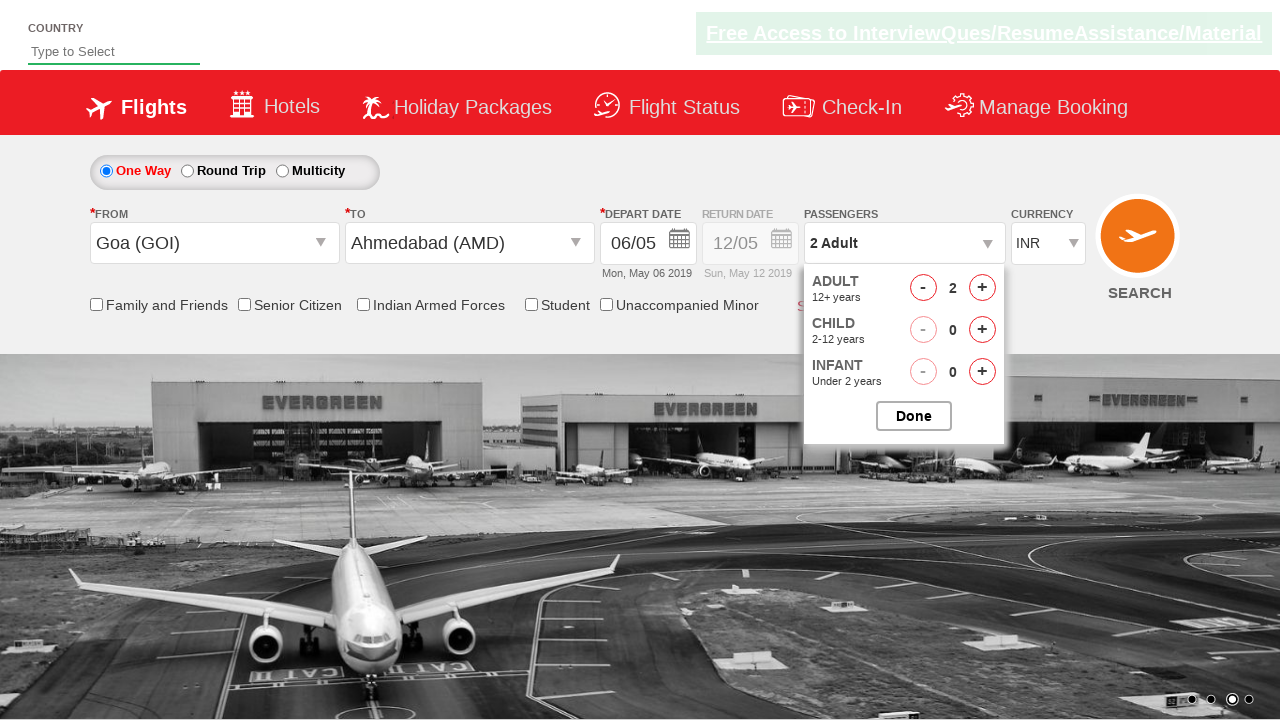

Added adult passenger 2 at (982, 288) on span[id*='hrefIncAdt']
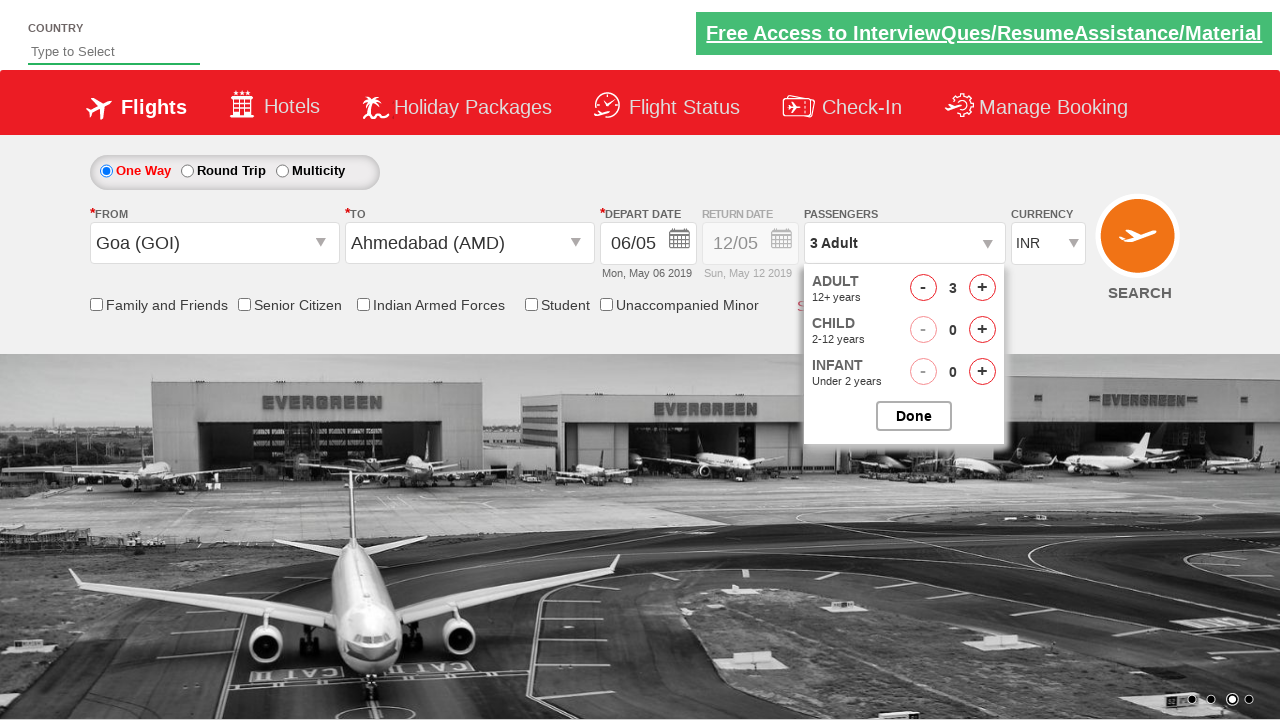

Added adult passenger 3 at (982, 288) on span[id*='hrefIncAdt']
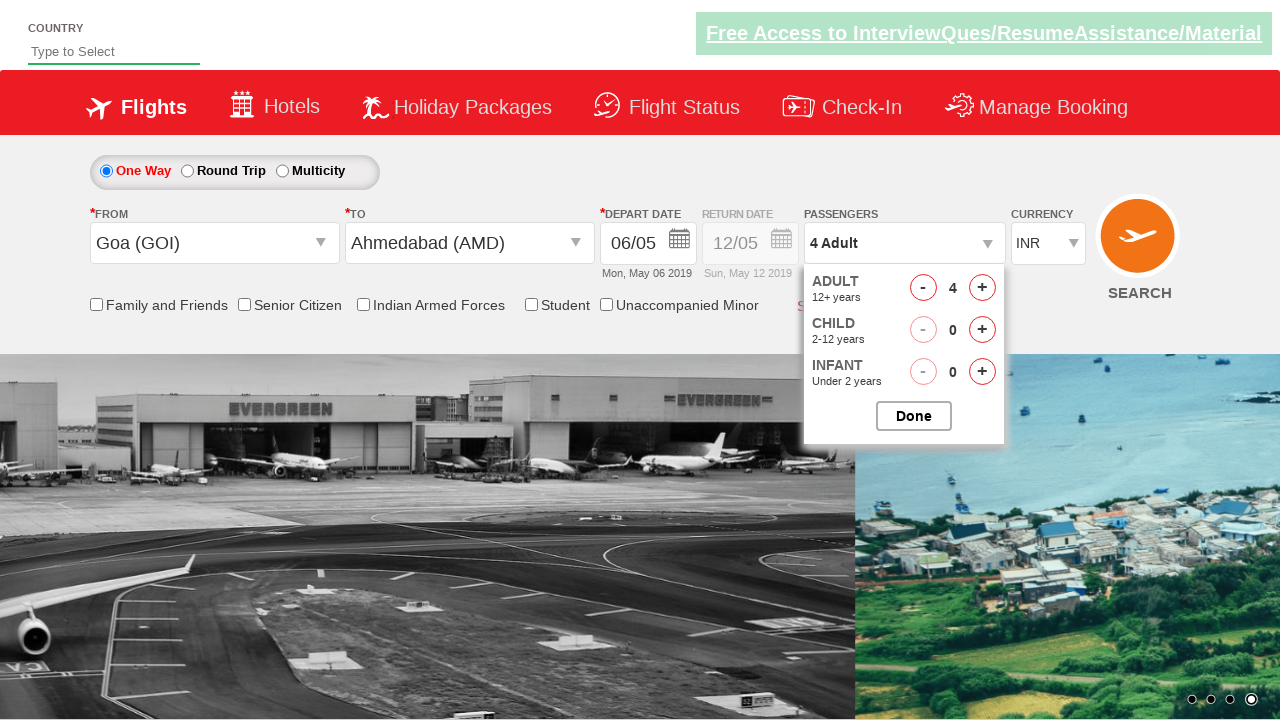

Closed the passenger dropdown at (914, 416) on input[class='buttonN']
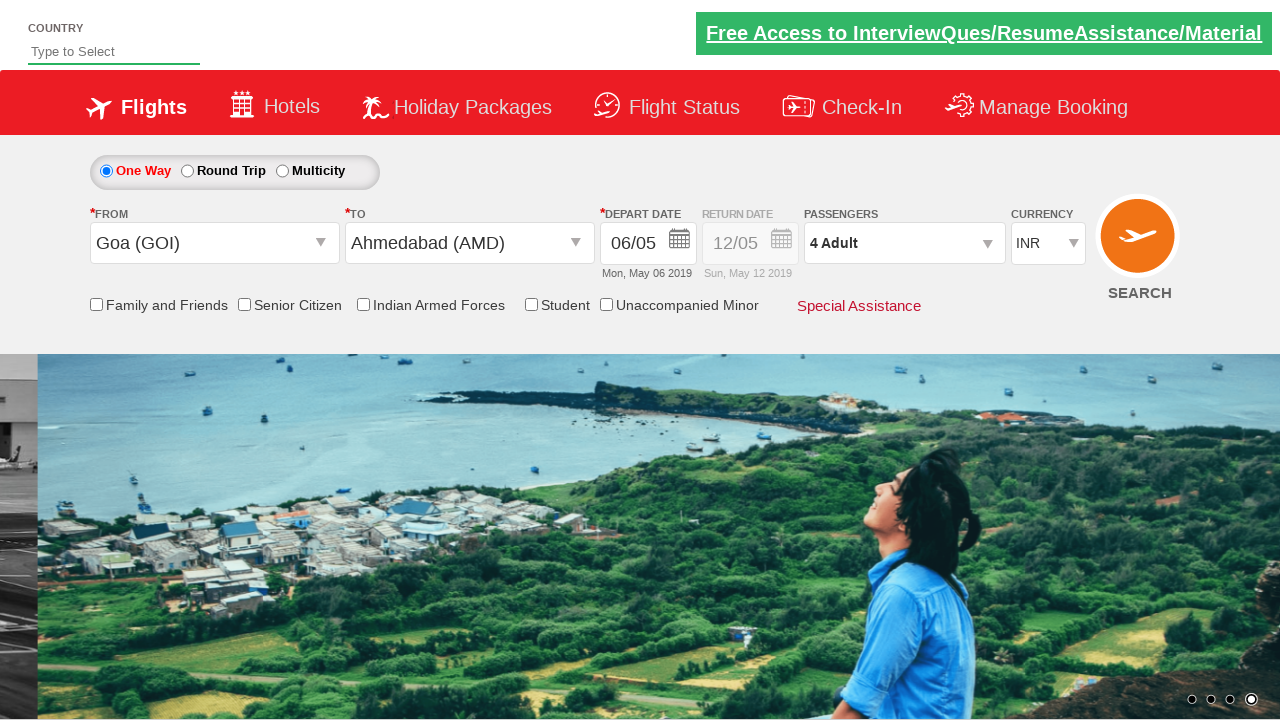

Selected USD as currency on select[name*='Currency']
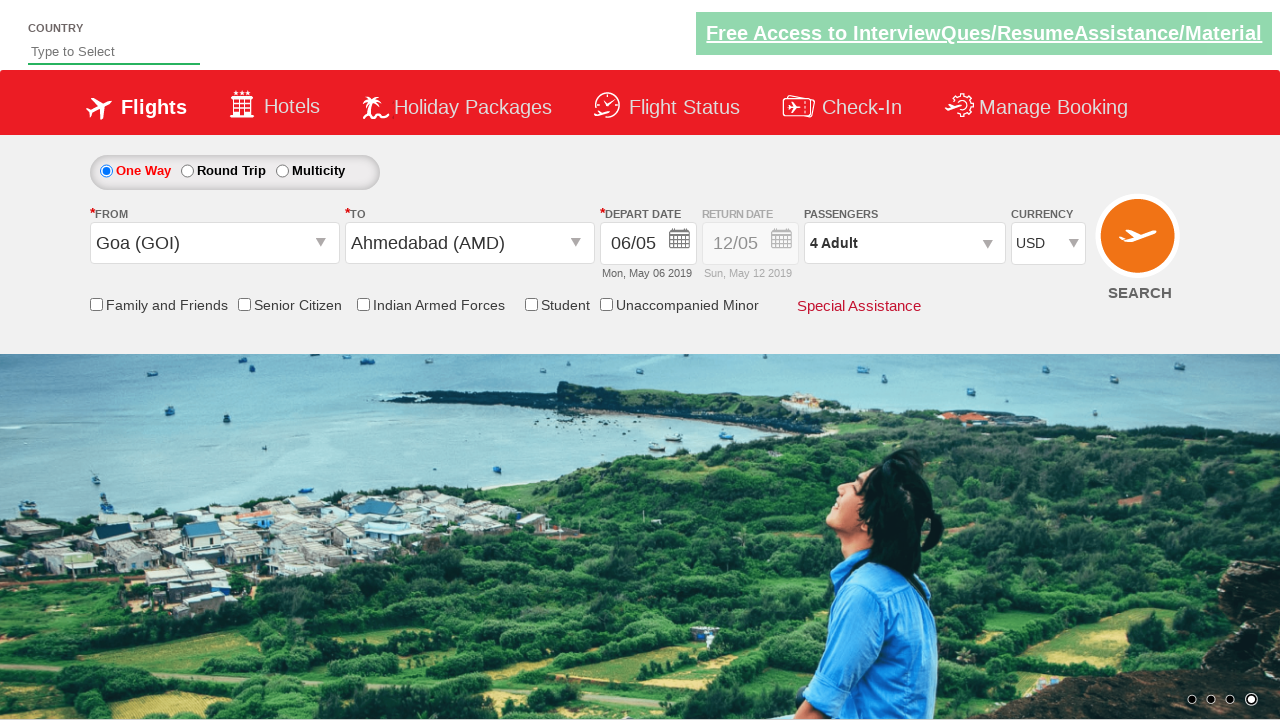

Verified discount checkboxes - found 4 checkboxes
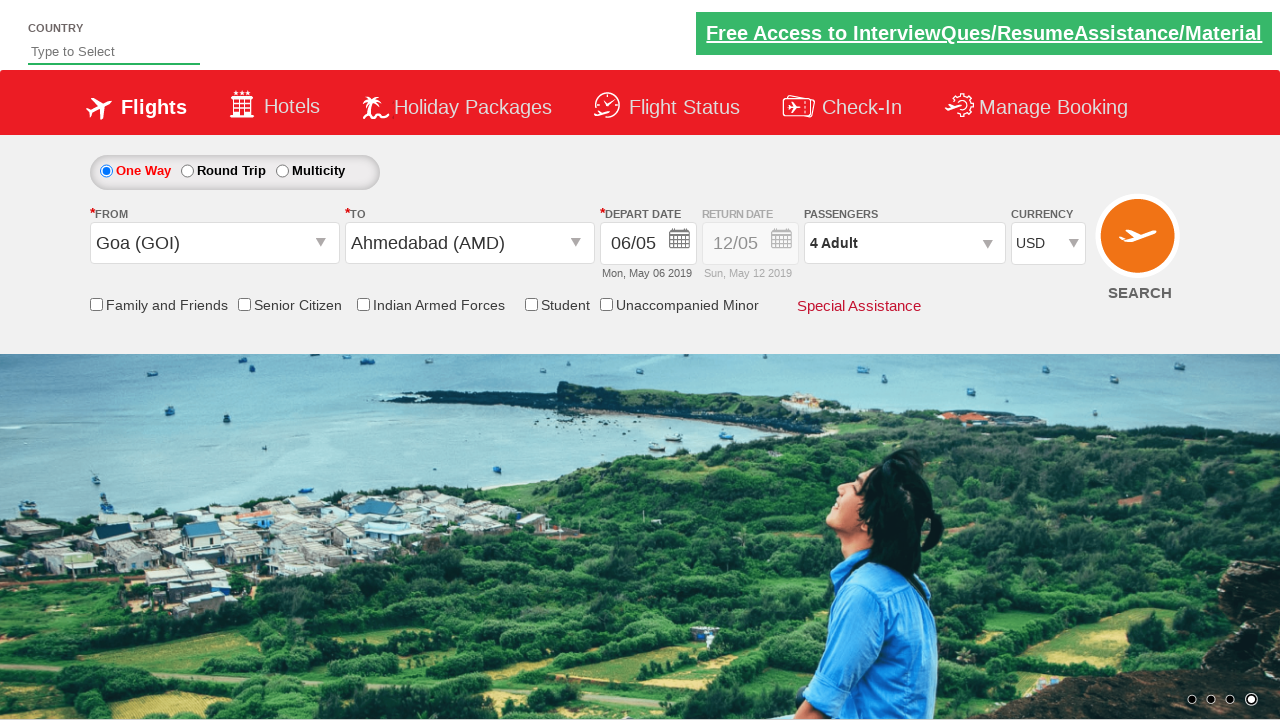

Verified travel option checkboxes - found 3 checkboxes
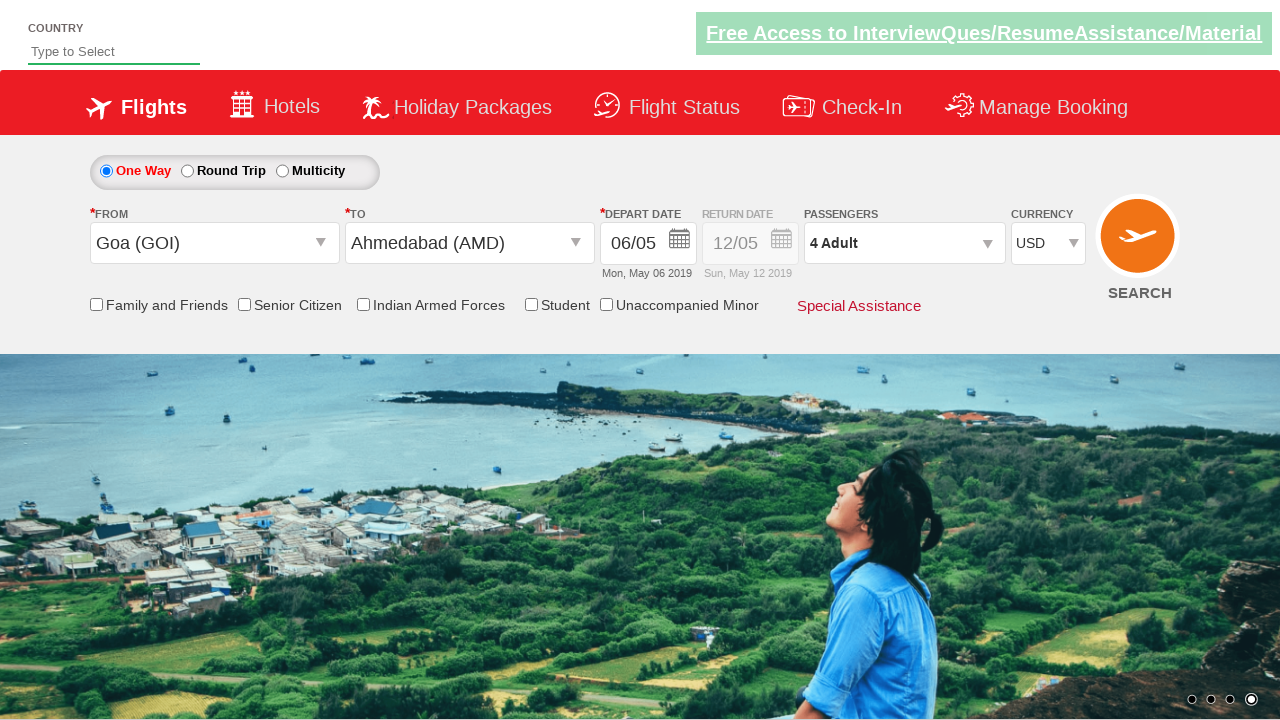

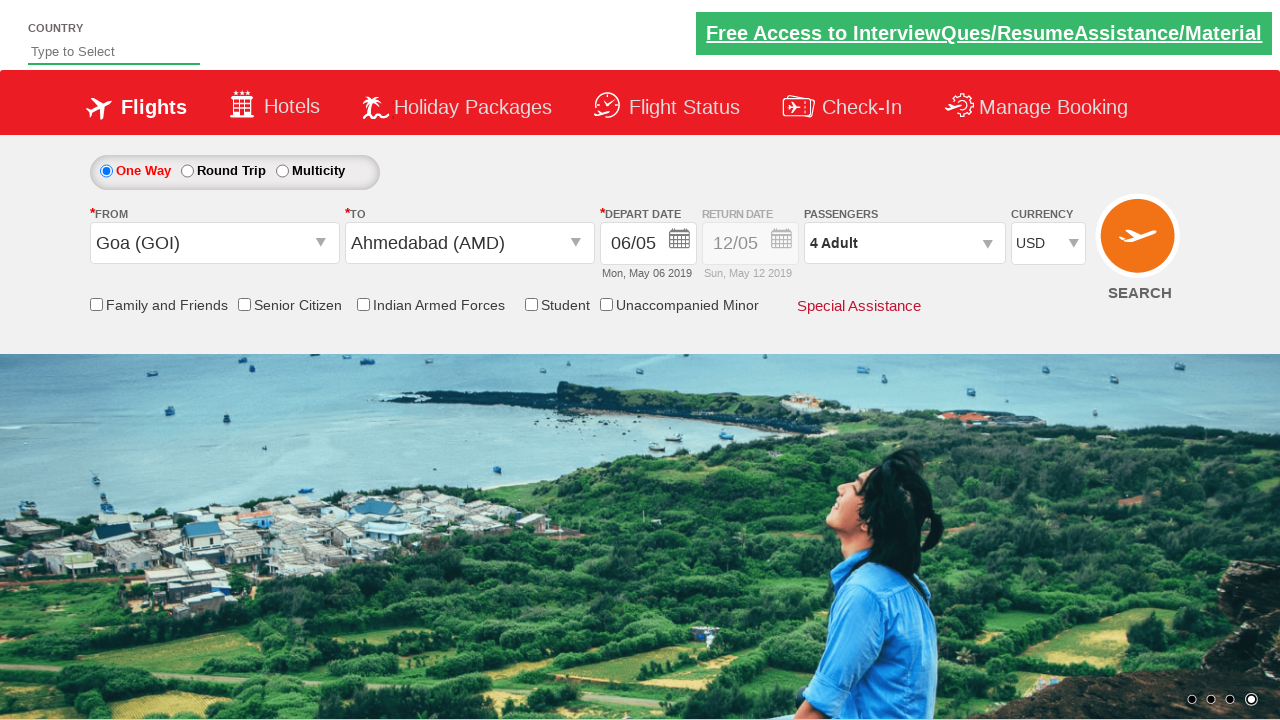